Tests JavaScript prompt popup functionality on W3Schools by clicking a button, entering text into the prompt dialog, and accepting it

Starting URL: https://www.w3schools.com/js/tryit.asp?filename=tryjs_prompt

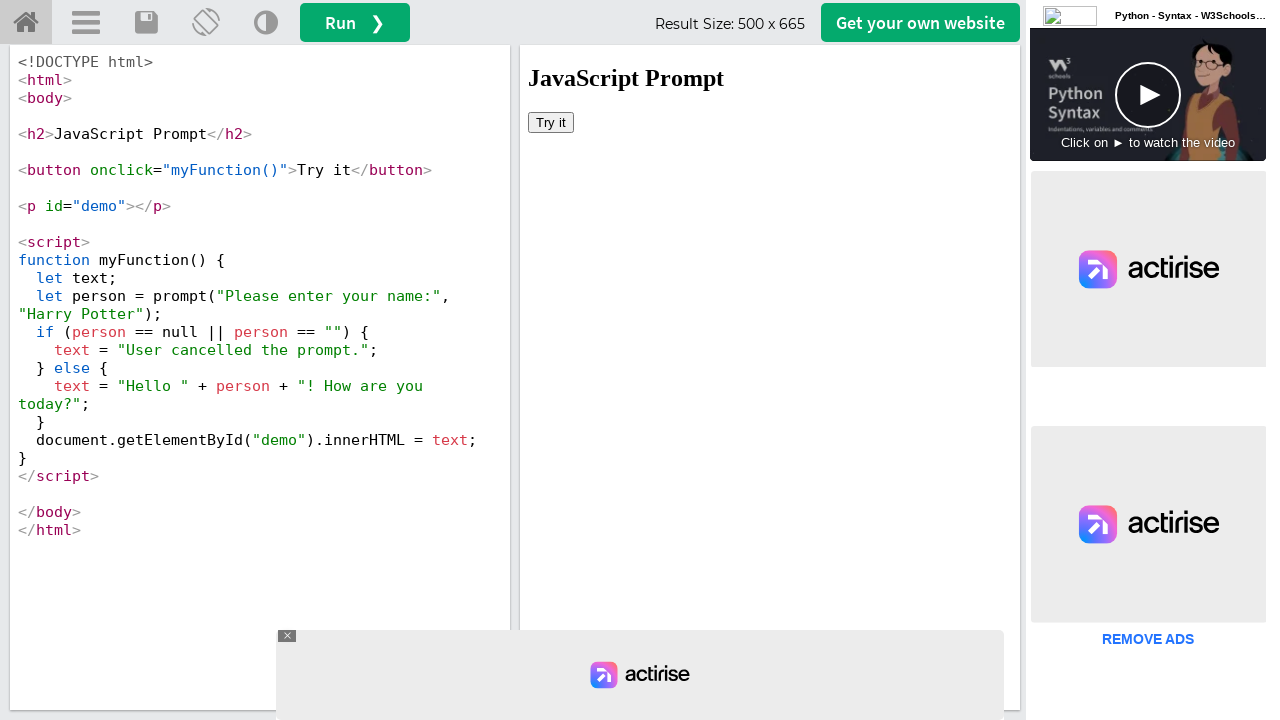

Located iframe with ID 'iframeResult' containing the demo
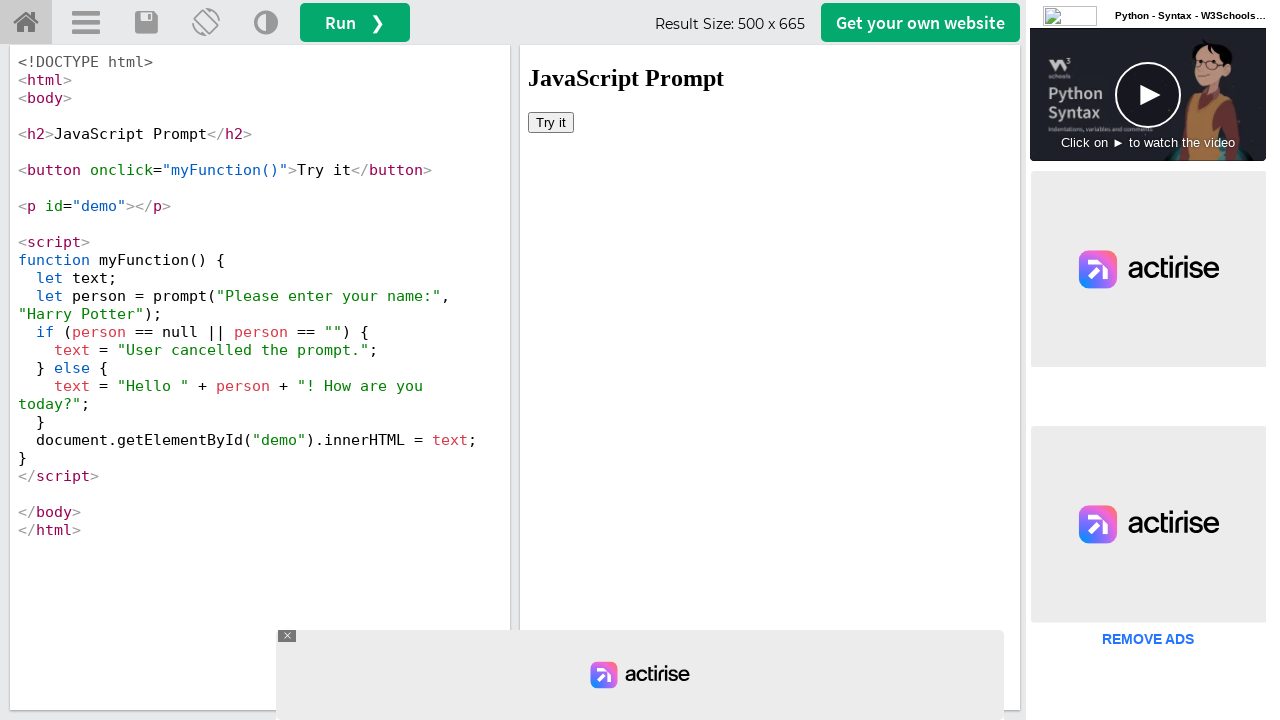

Clicked 'Try it' button to trigger prompt popup at (551, 122) on #iframeResult >> internal:control=enter-frame >> xpath=//button[text()='Try it']
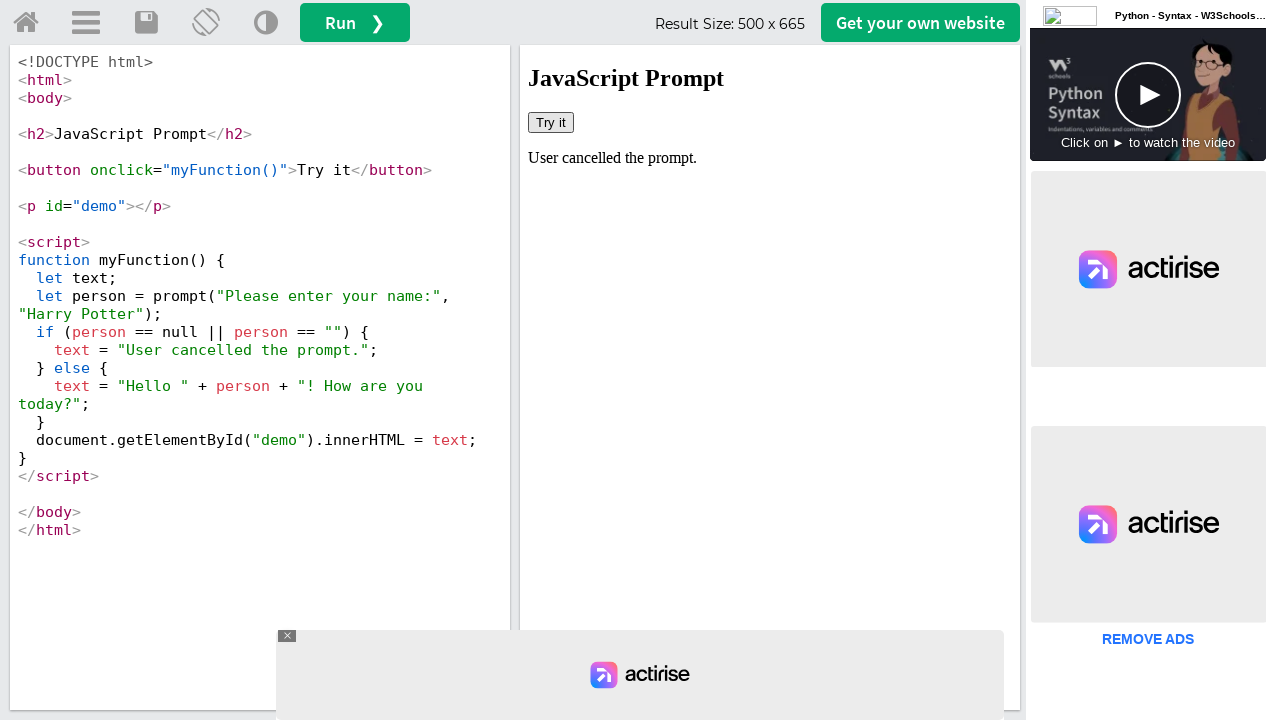

Set up initial dialog handler to accept with 'Alexandra'
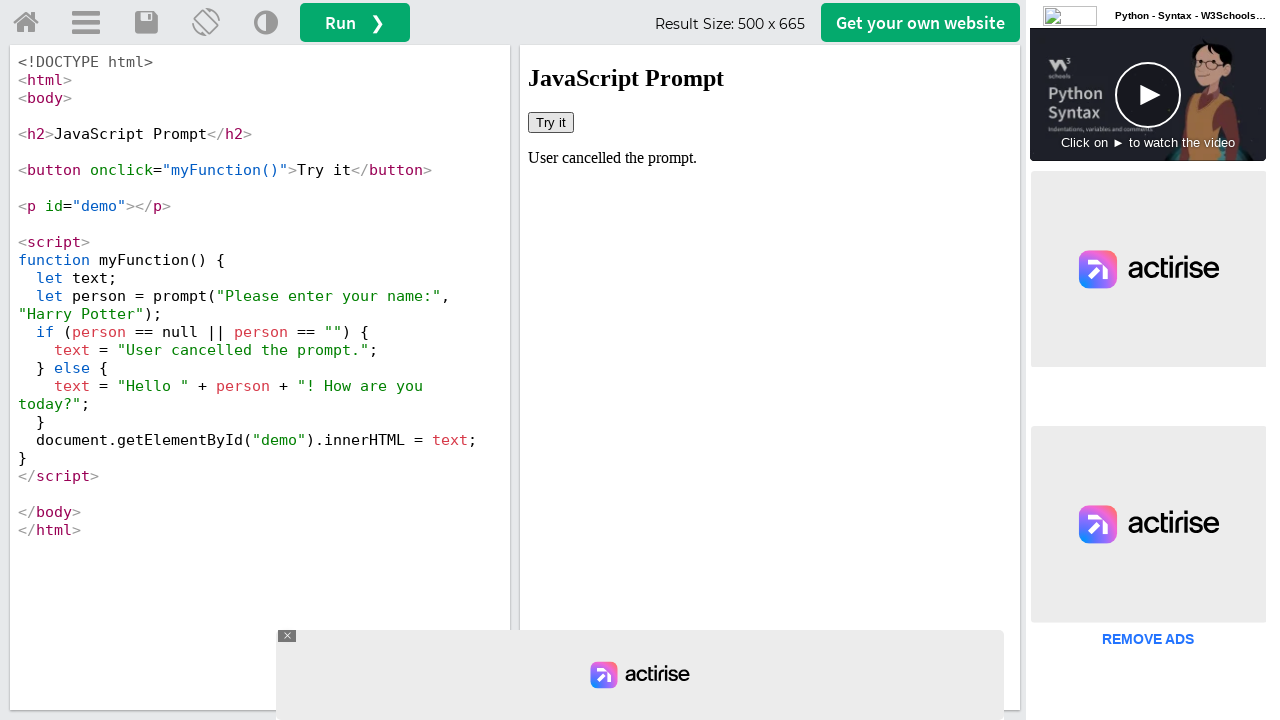

Set up dialog handler using 'once' pattern to accept with 'Alexandra'
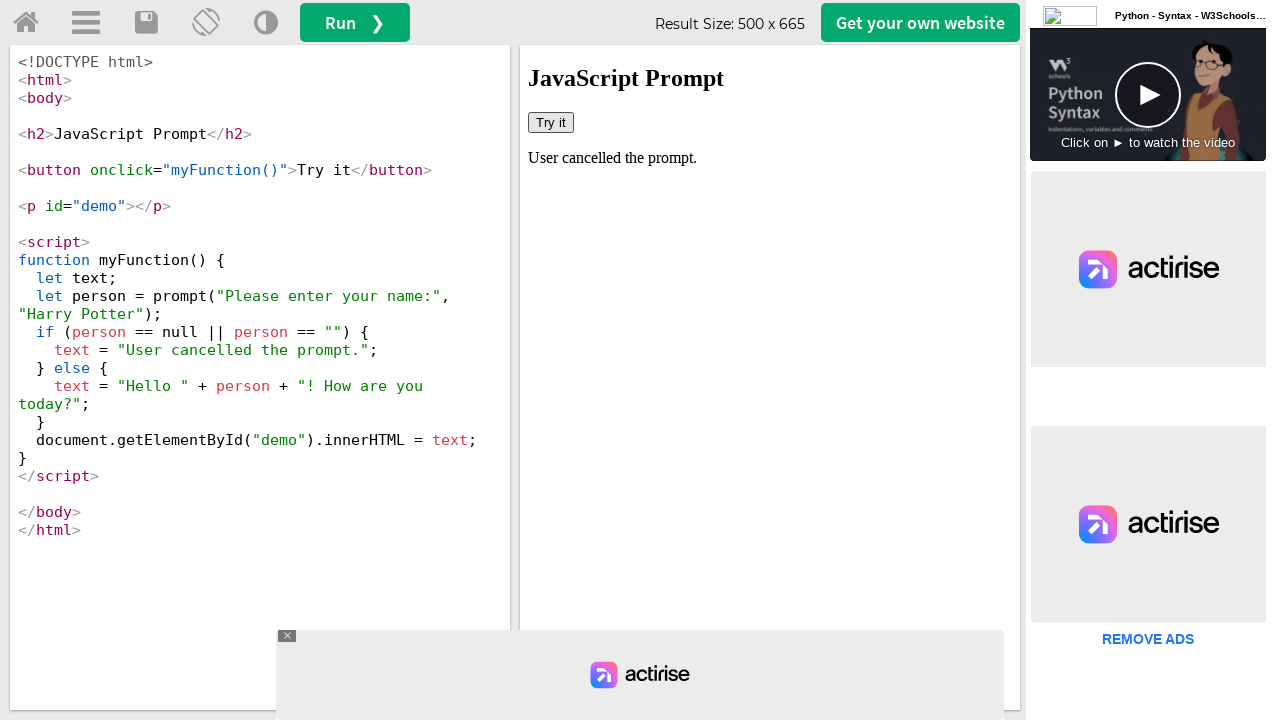

Clicked 'Try it' button to trigger prompt popup with handler active at (551, 122) on #iframeResult >> internal:control=enter-frame >> xpath=//button[text()='Try it']
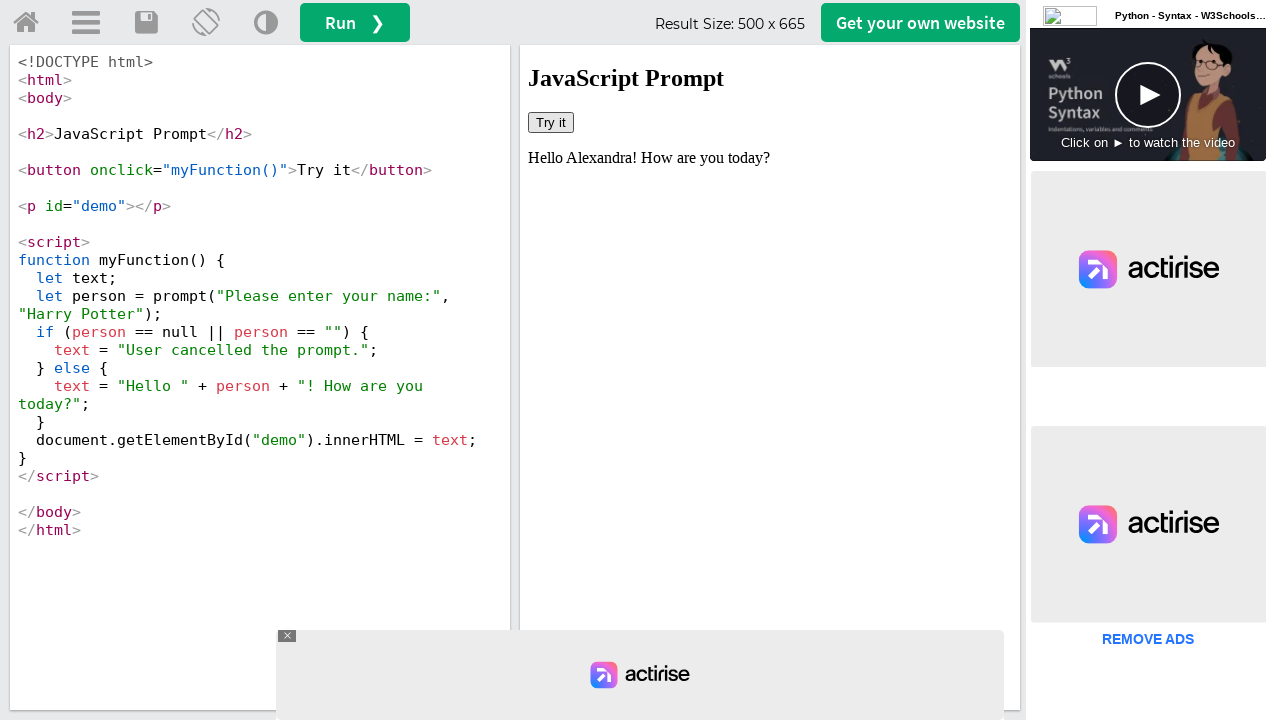

Waited 1000ms for page to process dialog response
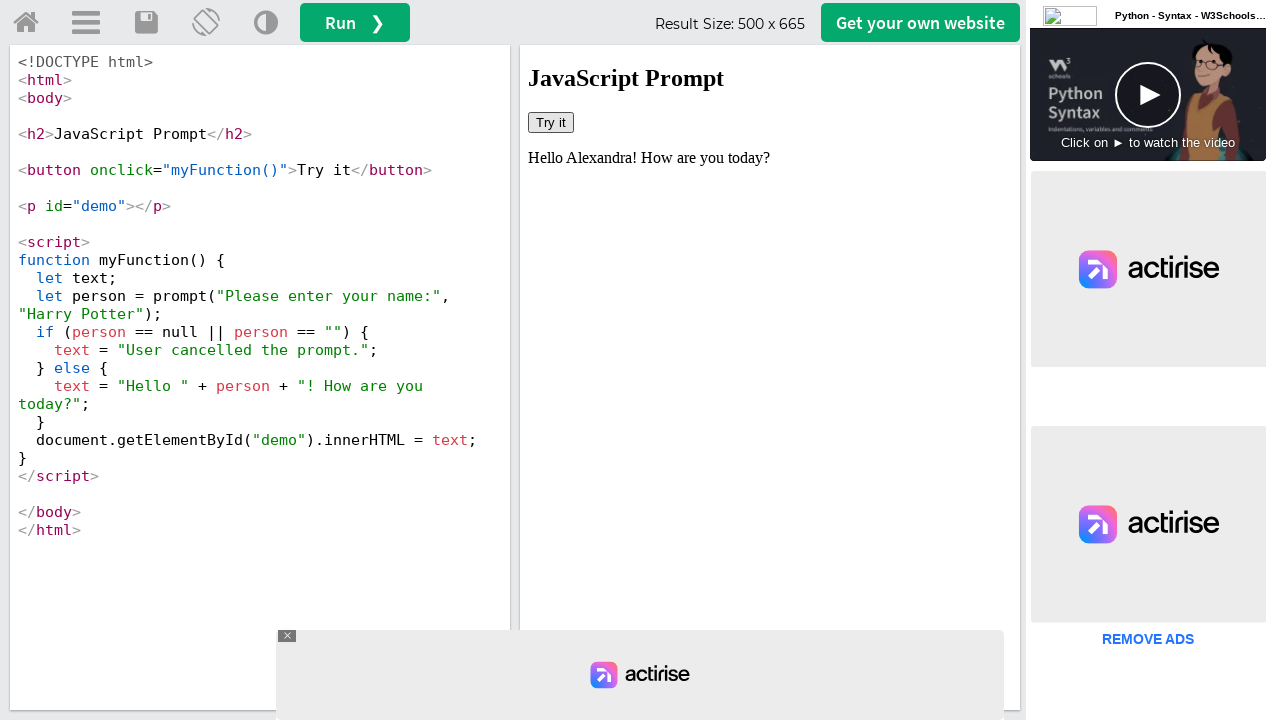

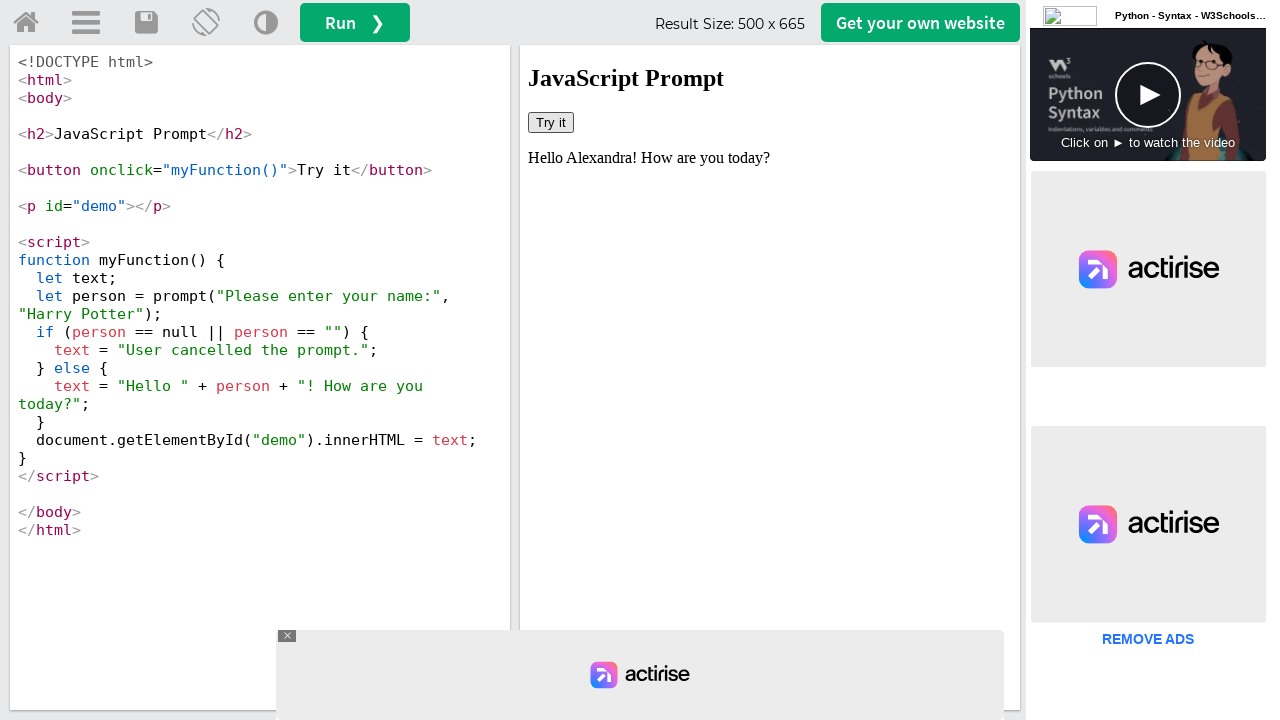